Navigates to Lagou job search page for Java positions and verifies the page loads successfully

Starting URL: https://www.lagou.com/zhaopin/Java/?labelWords=label

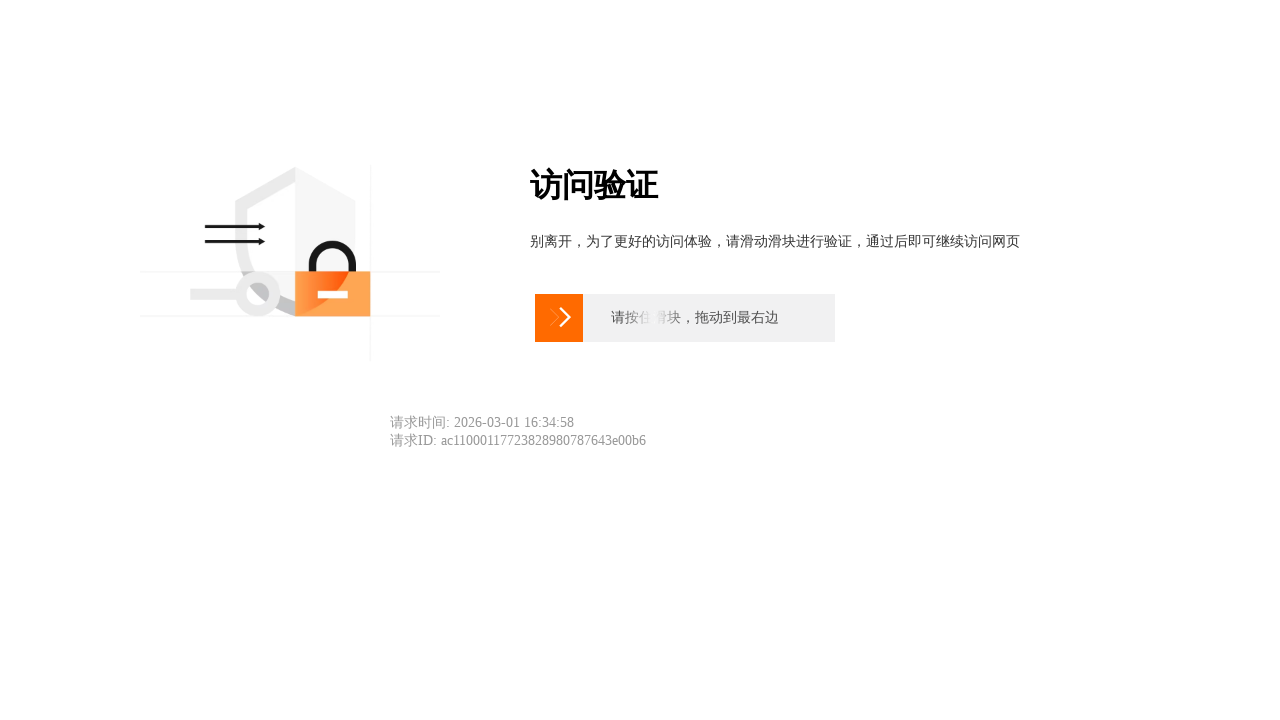

Navigated to Lagou Java job search page and waited for DOM content to load
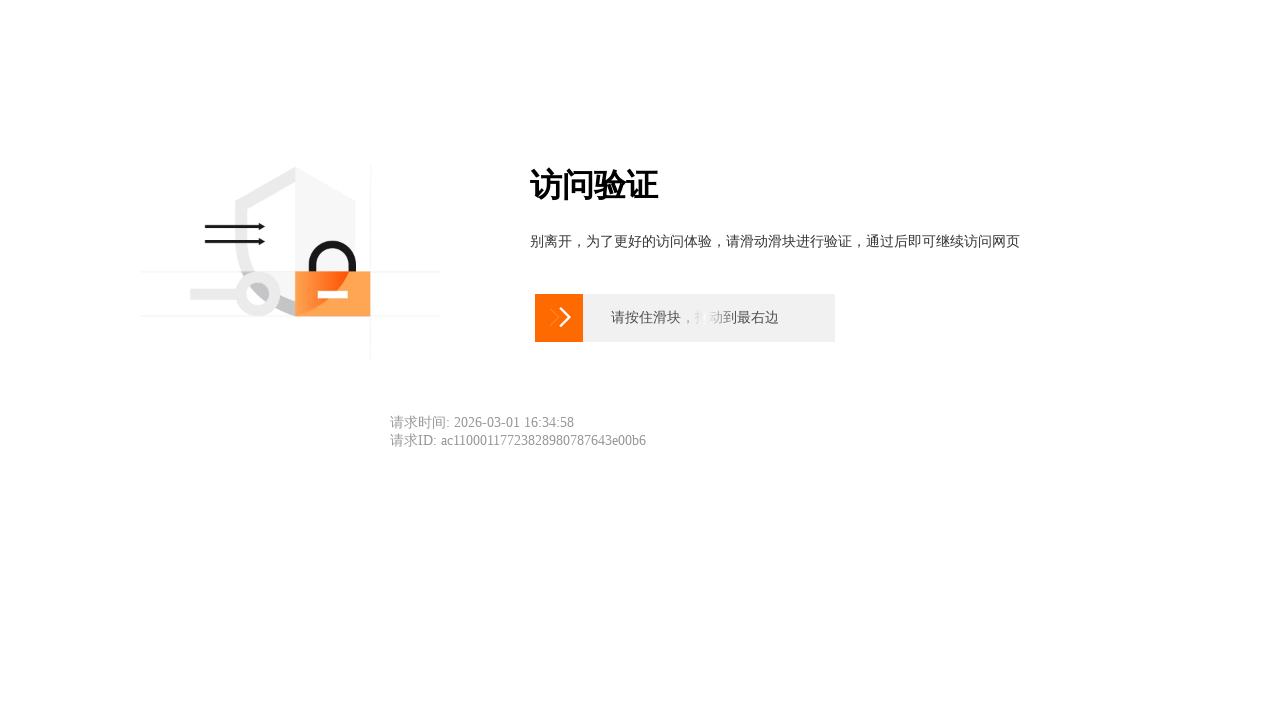

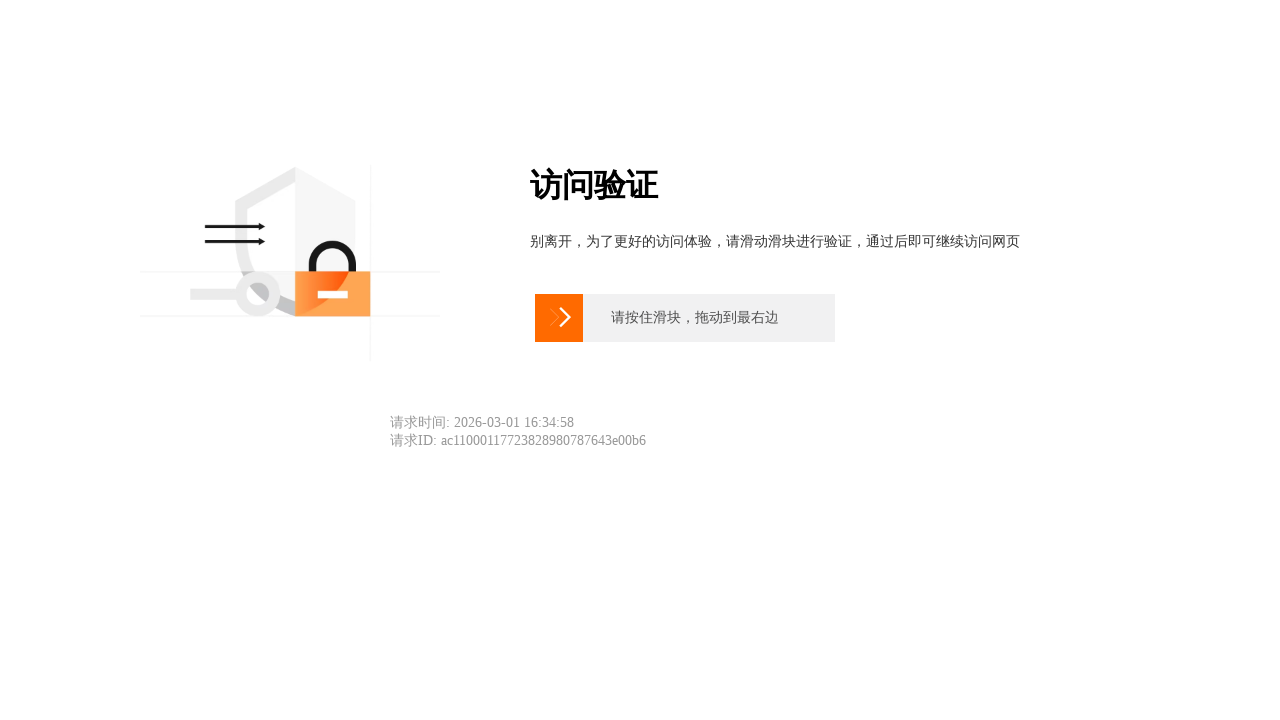